Tests that todo data persists after page reload

Starting URL: https://demo.playwright.dev/todomvc

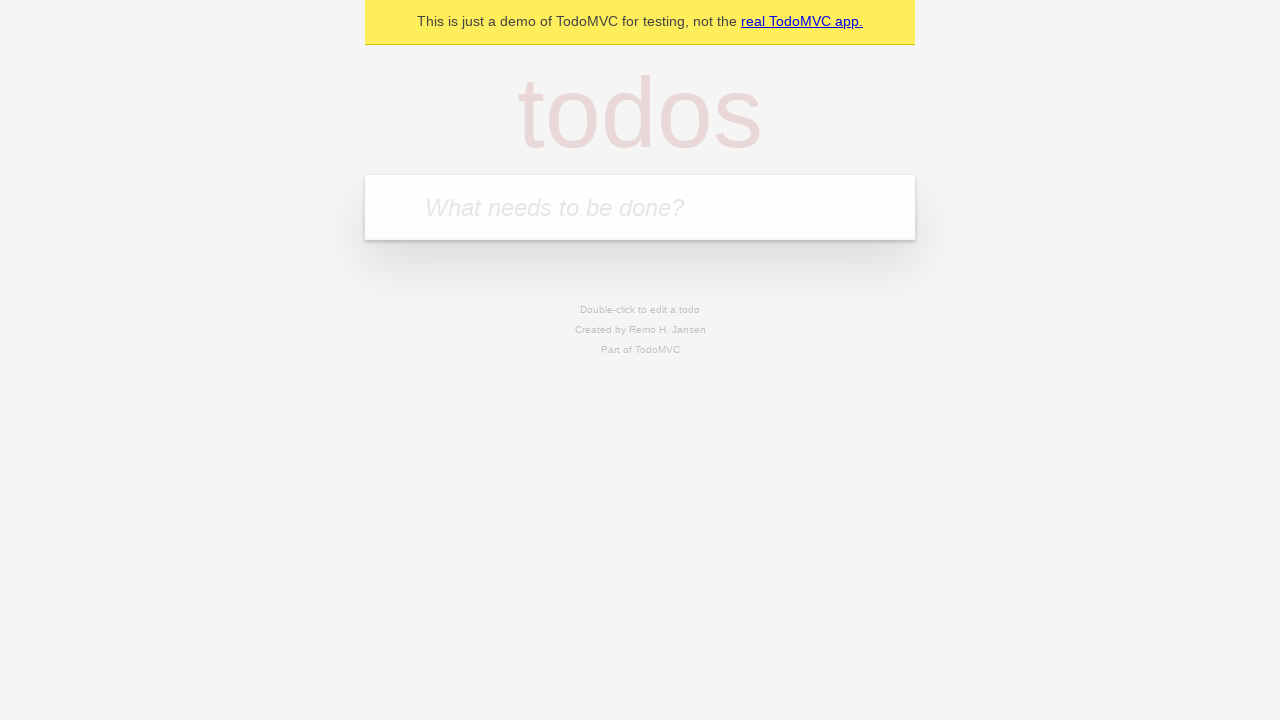

Located the 'What needs to be done?' input field
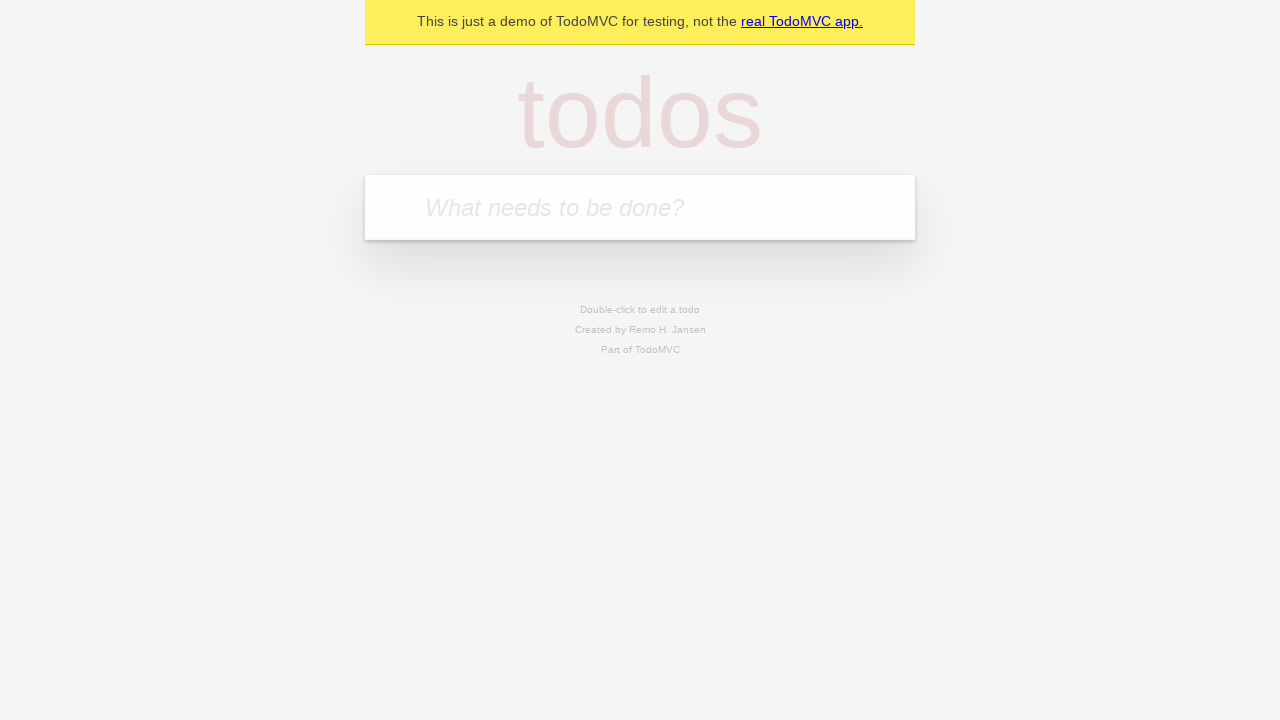

Filled first todo item with 'buy some cheese' on internal:attr=[placeholder="What needs to be done?"i]
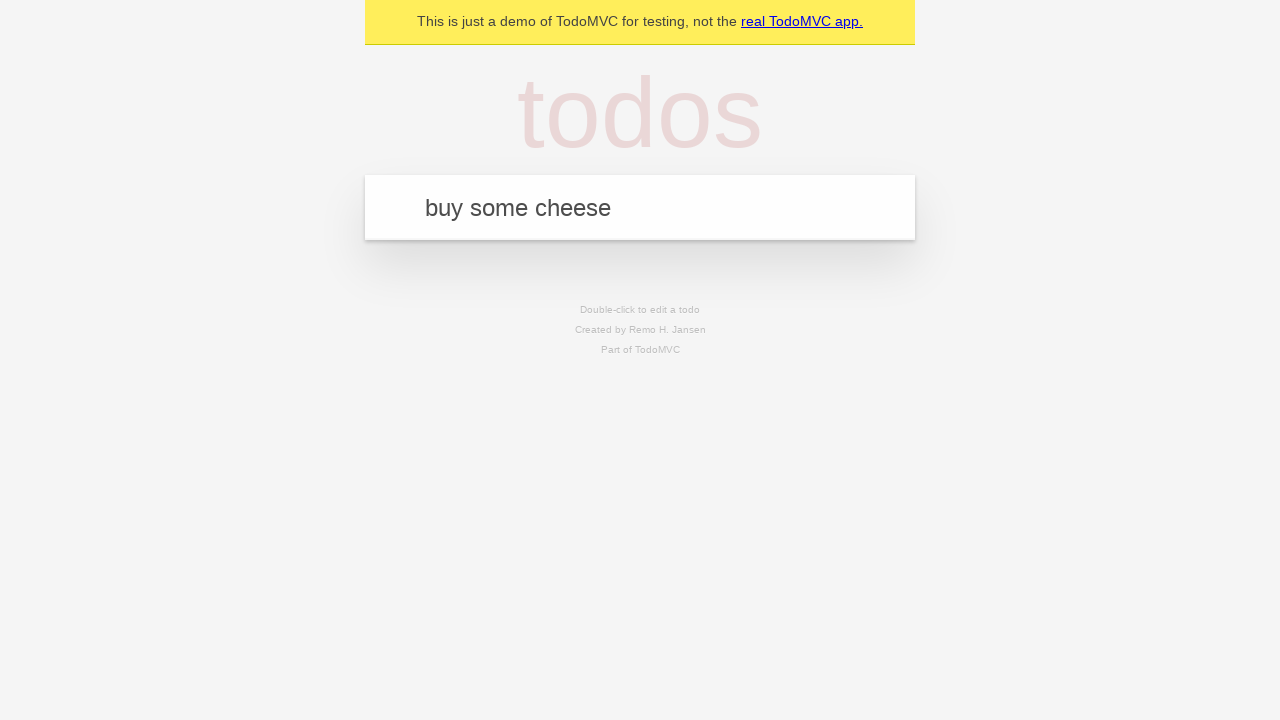

Pressed Enter to create first todo item on internal:attr=[placeholder="What needs to be done?"i]
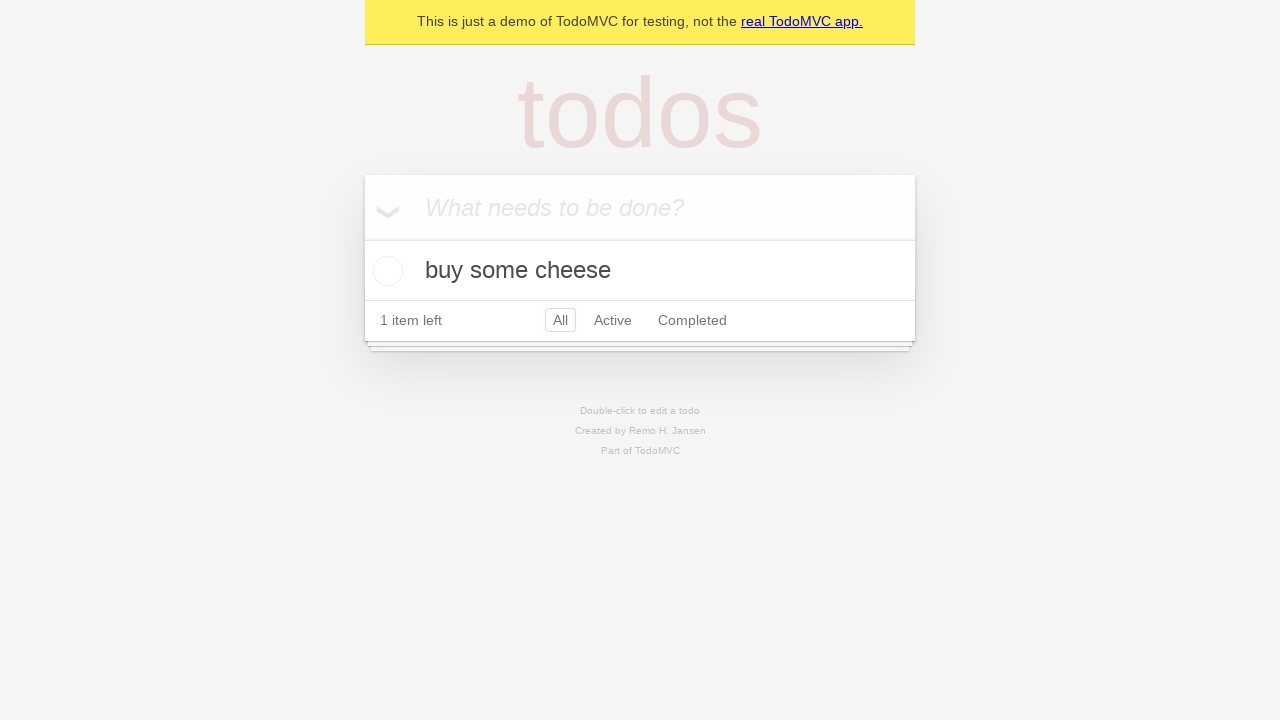

Filled second todo item with 'feed the cat' on internal:attr=[placeholder="What needs to be done?"i]
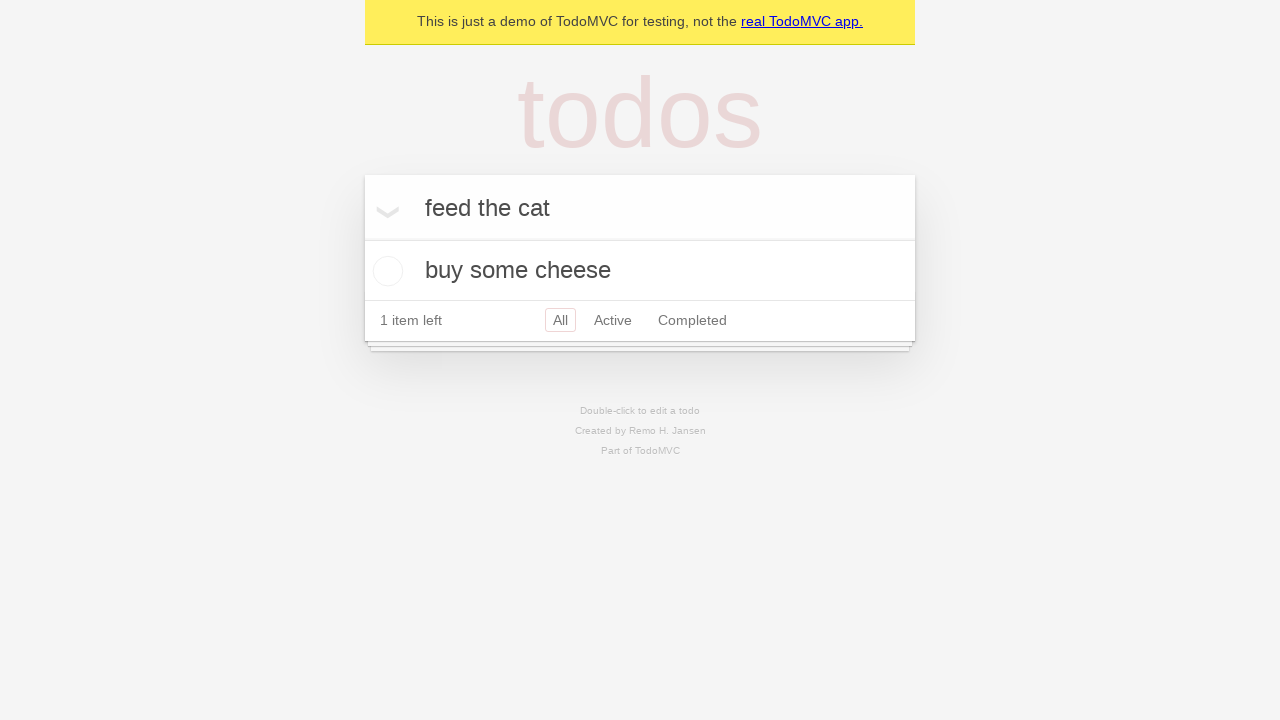

Pressed Enter to create second todo item on internal:attr=[placeholder="What needs to be done?"i]
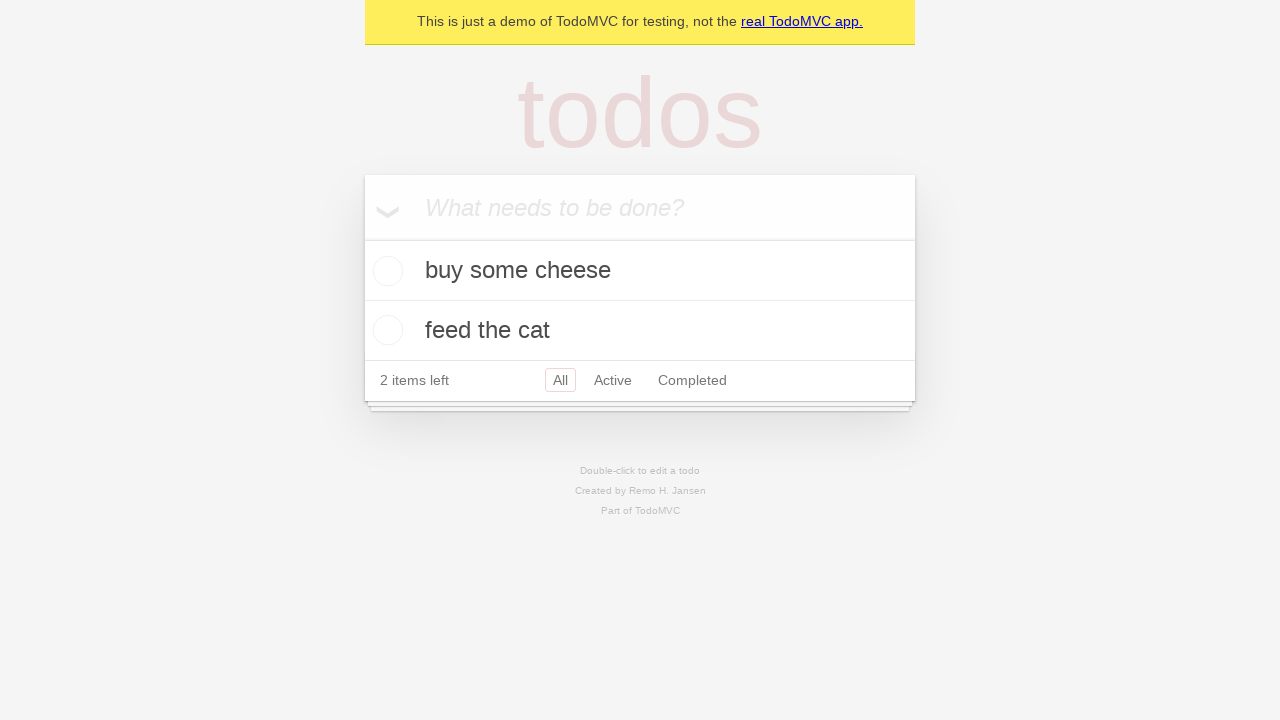

Waited for both todo items to be added to the page
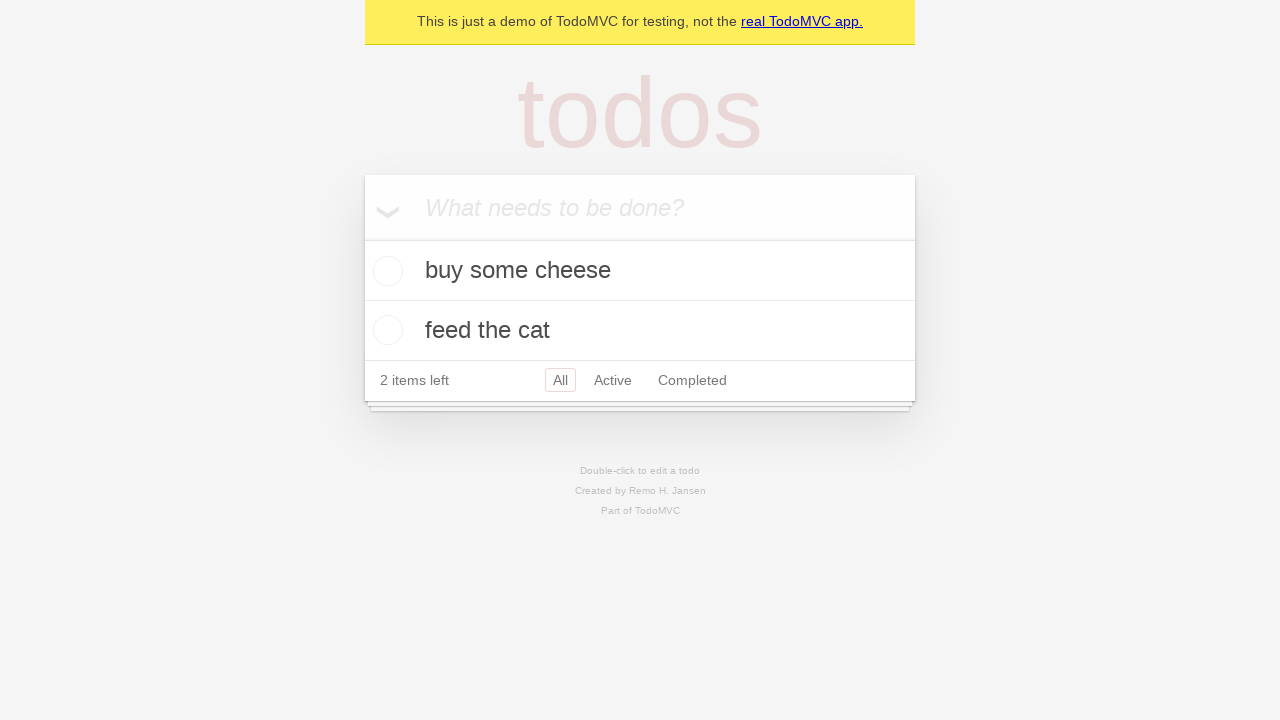

Located all todo items
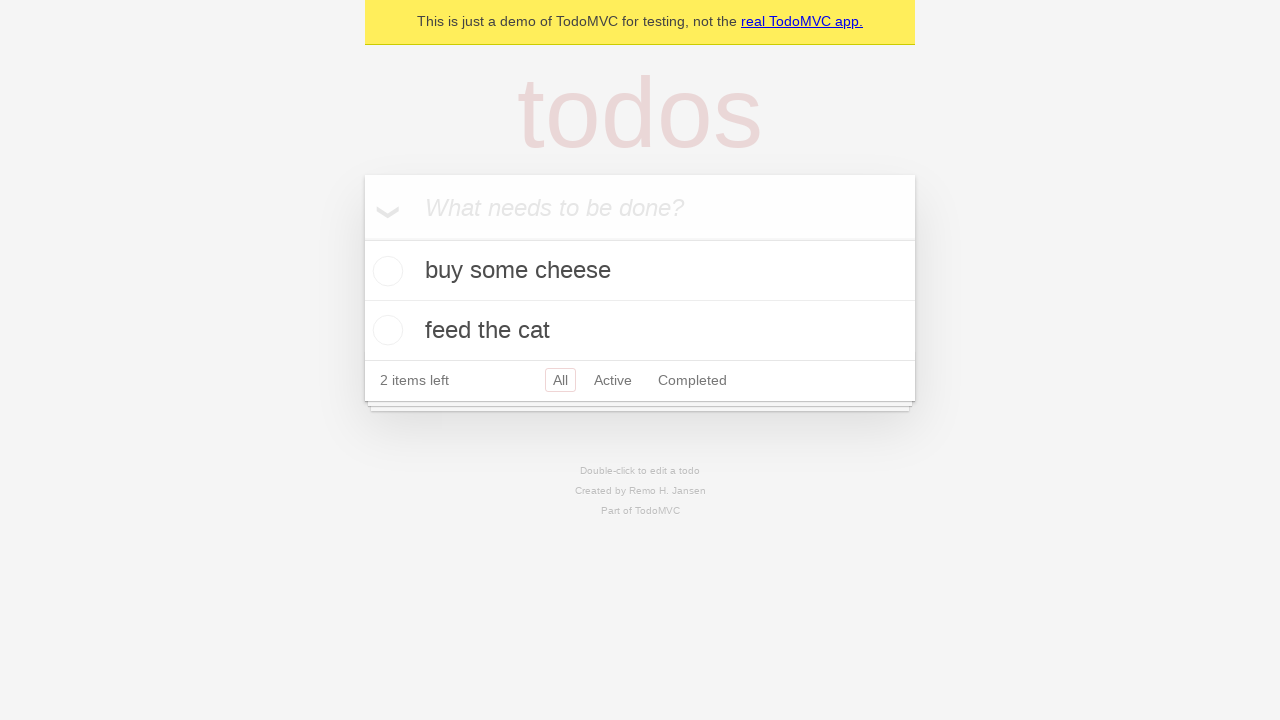

Located checkbox for first todo item
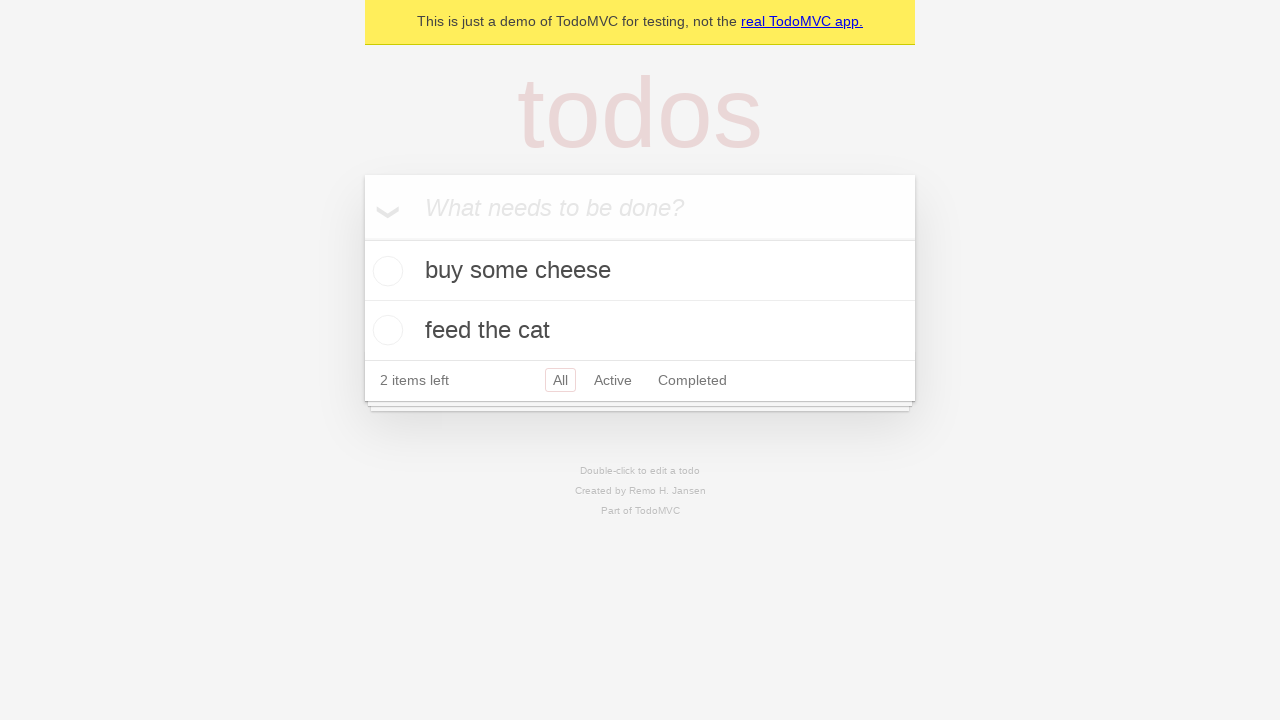

Checked the first todo item at (385, 271) on internal:testid=[data-testid="todo-item"s] >> nth=0 >> internal:role=checkbox
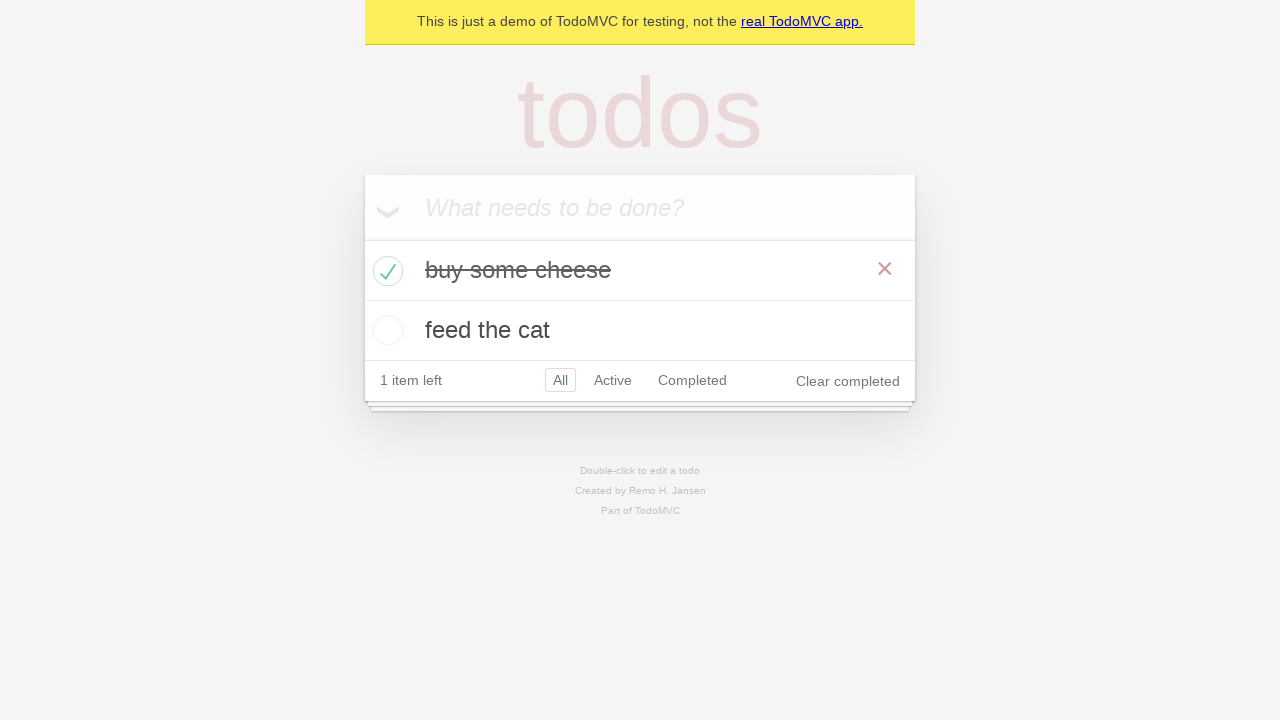

Reloaded the page
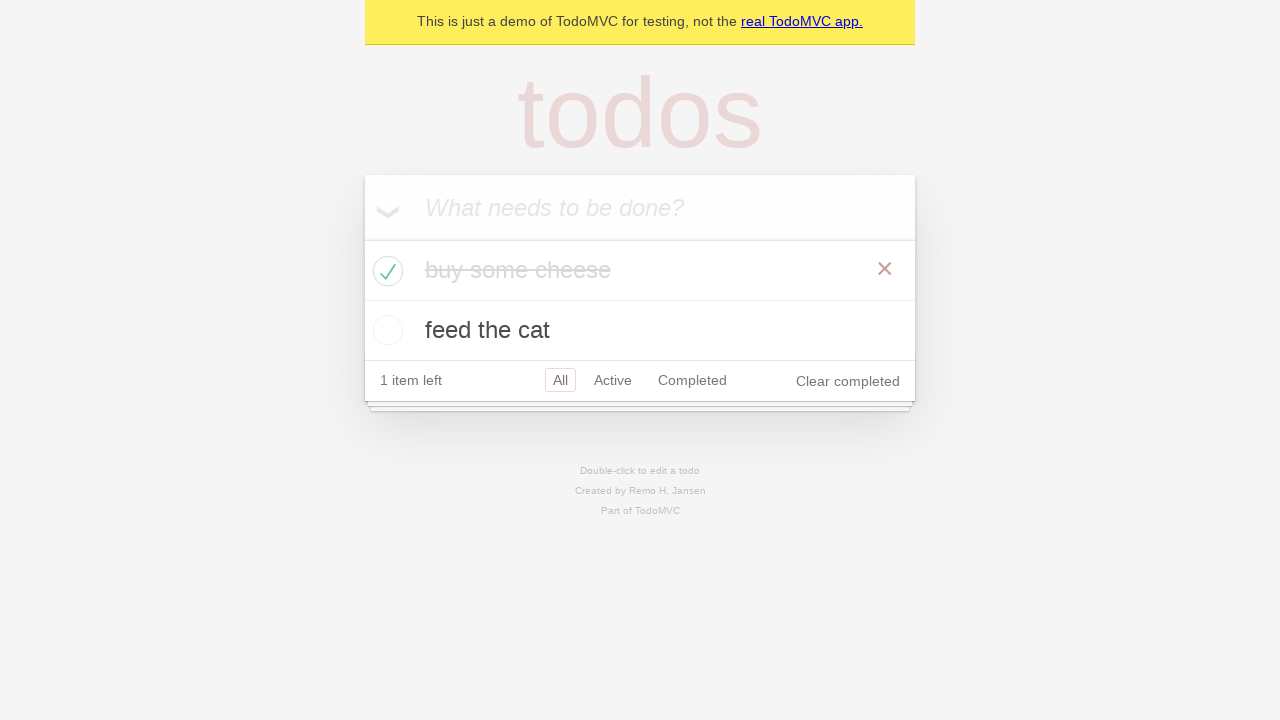

Verified that both todo items persisted after page reload
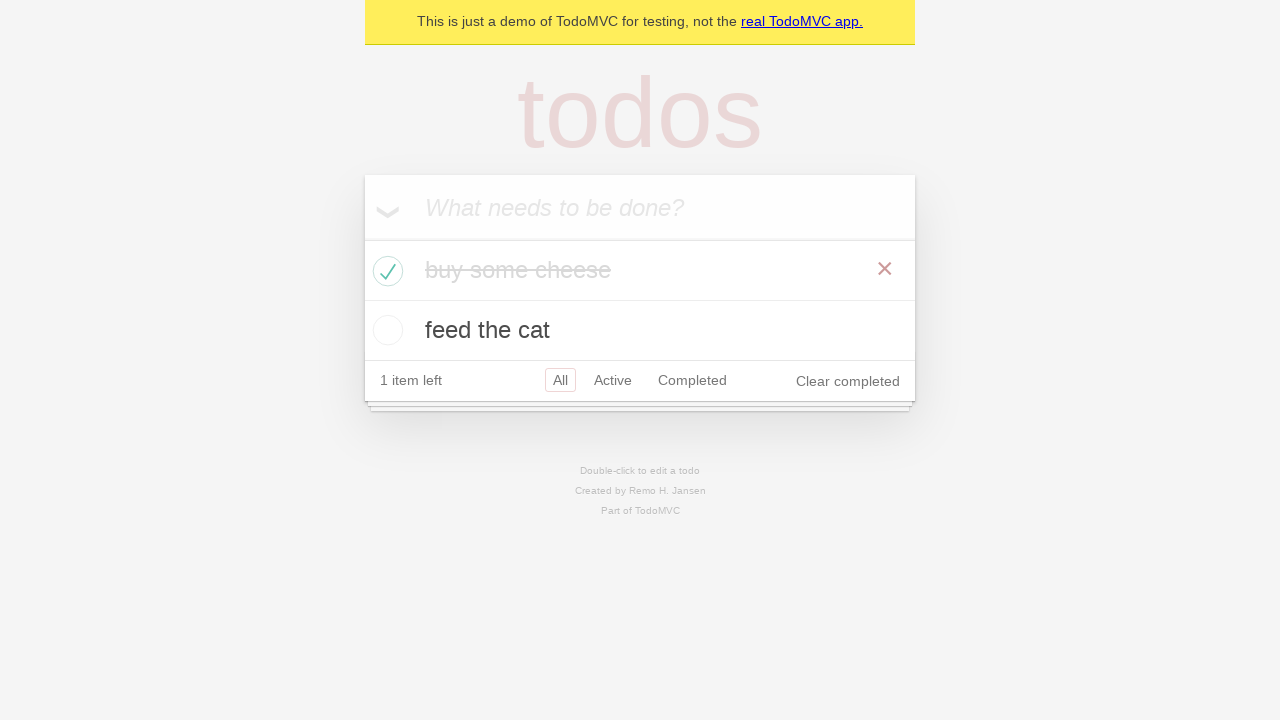

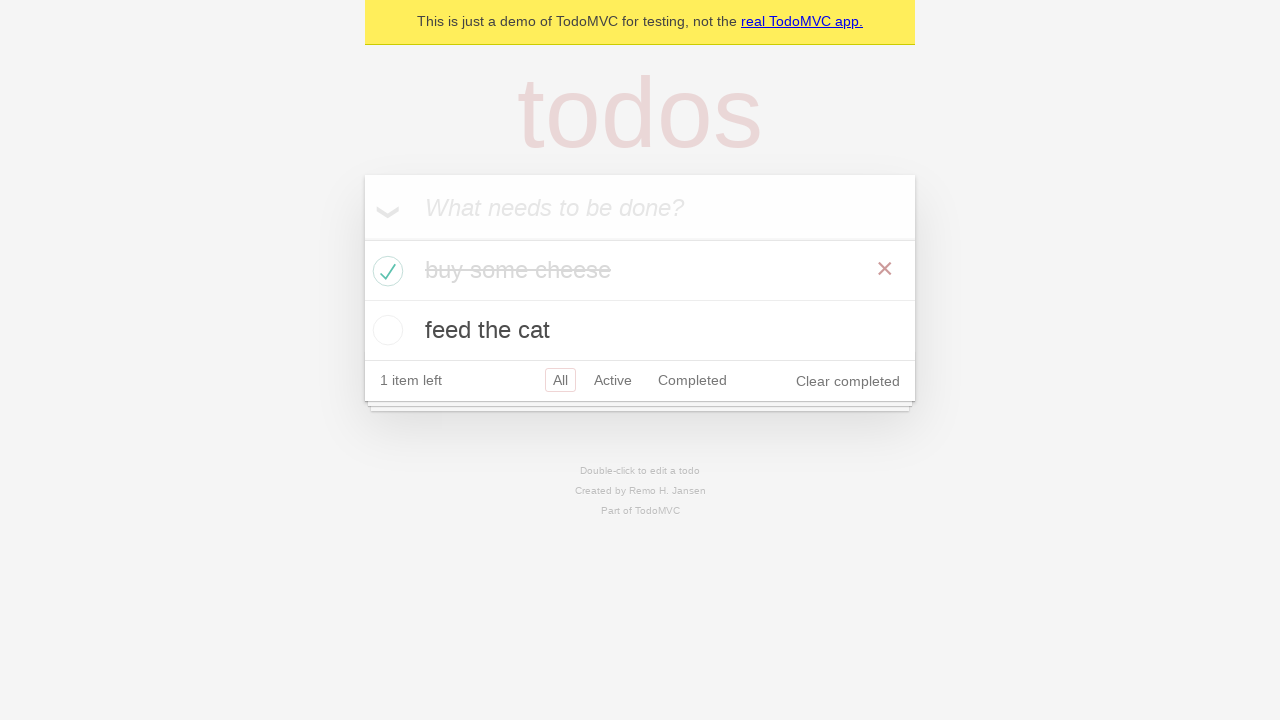